Tests a Chicago assessment by skipping an initial popup, selecting a radio option, and verifying the image display properties

Starting URL: https://dcompany878.outgrow.us/Copy-of-dcompany878-733-1

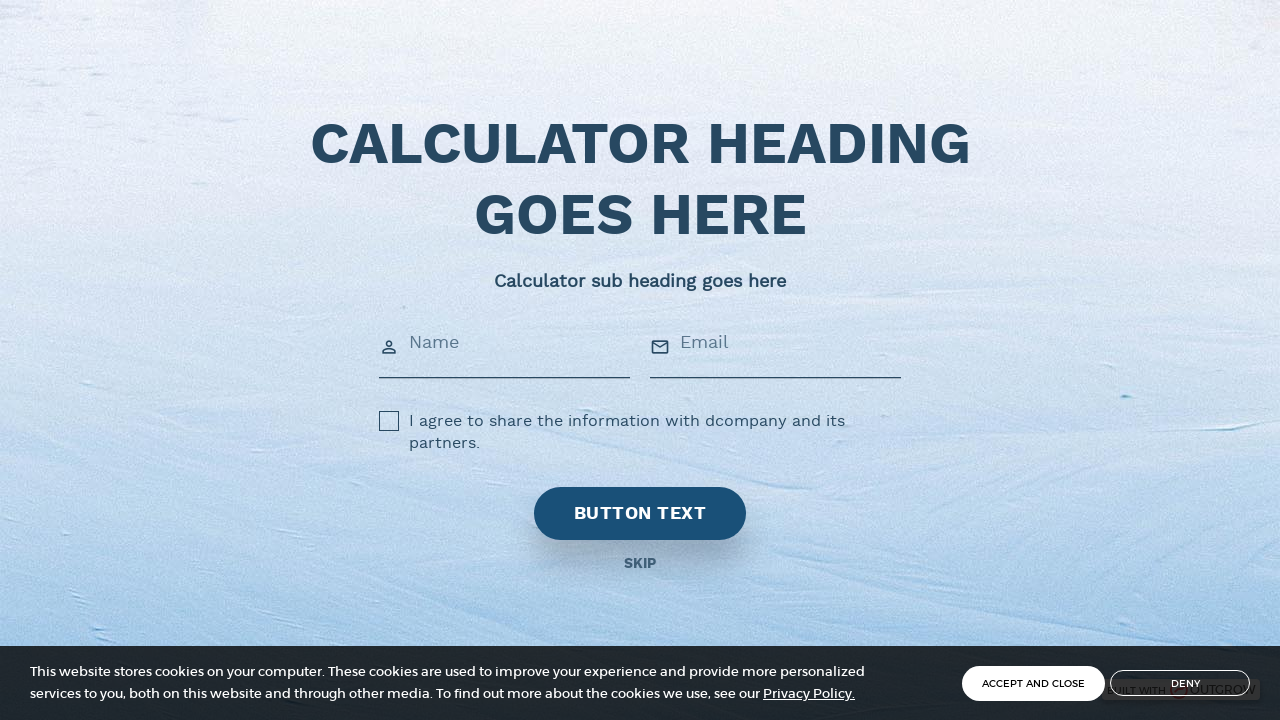

Waited for button text to become visible
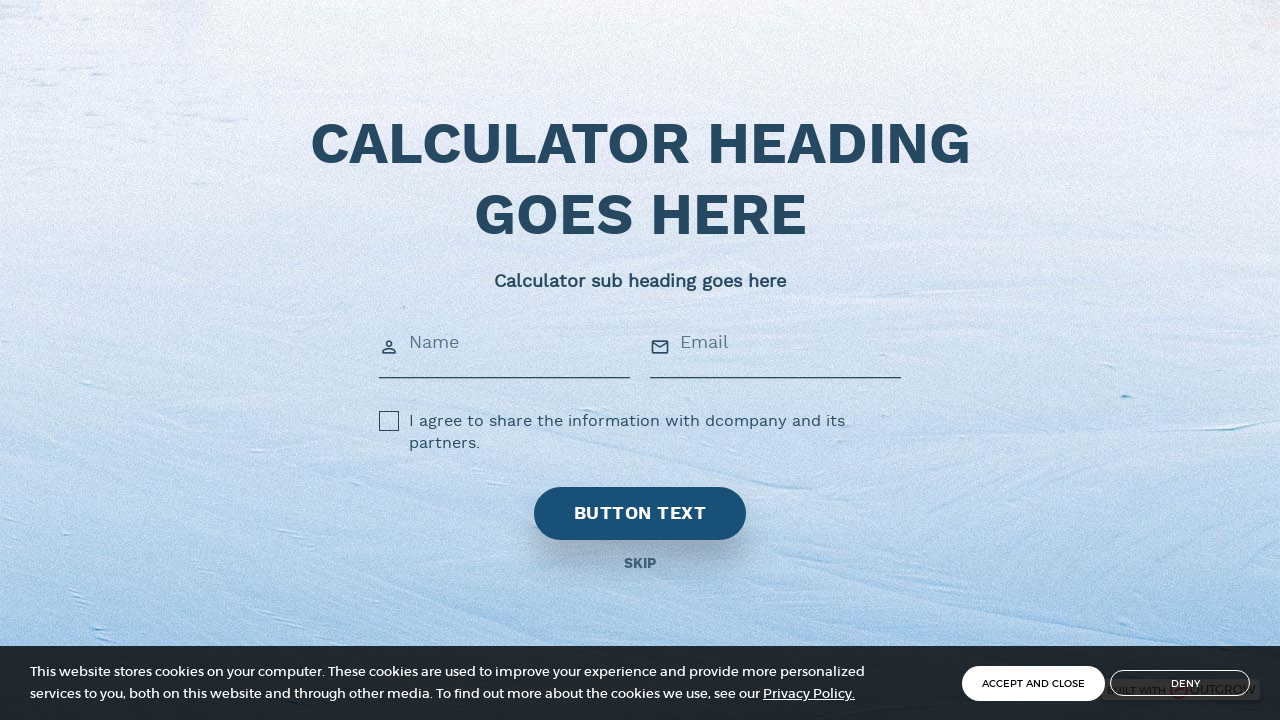

Clicked skip button to close initial popup at (640, 564) on button.lf-skip-btn
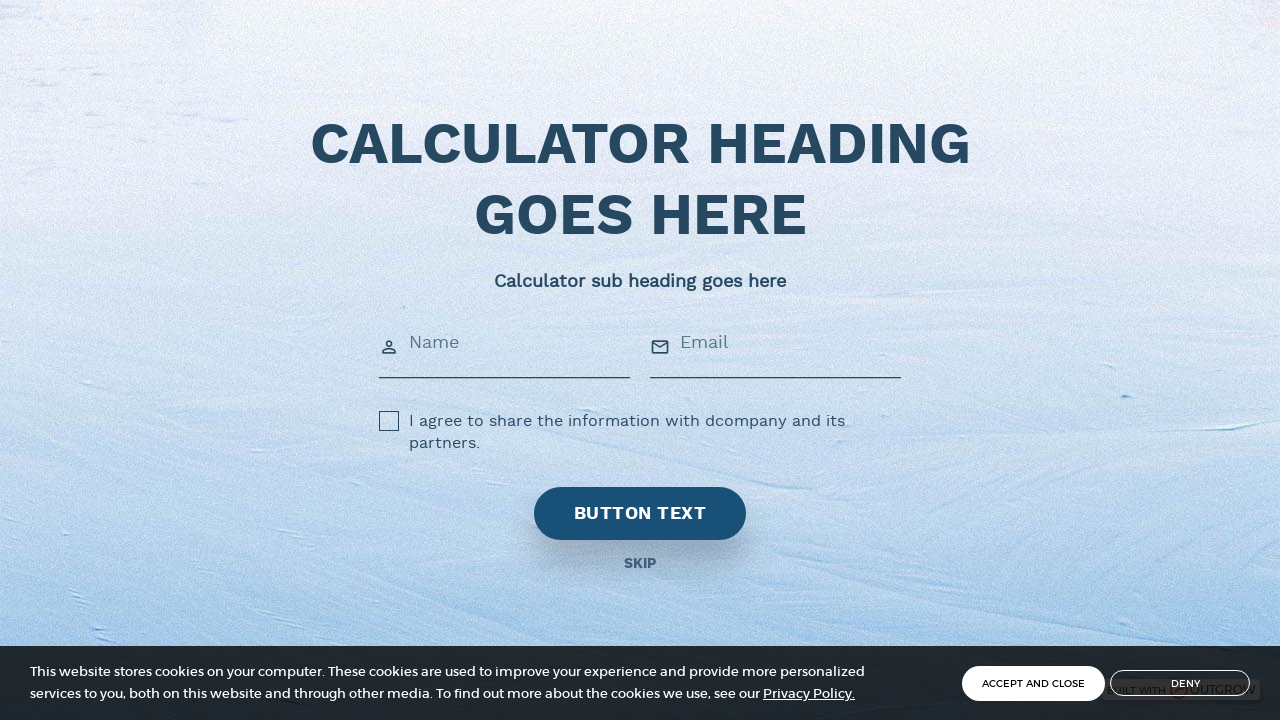

Selected radio option for Chicago assessment at (410, 376) on label.control.control--radio.blink-border.defaultOptionImage span#option_label_5
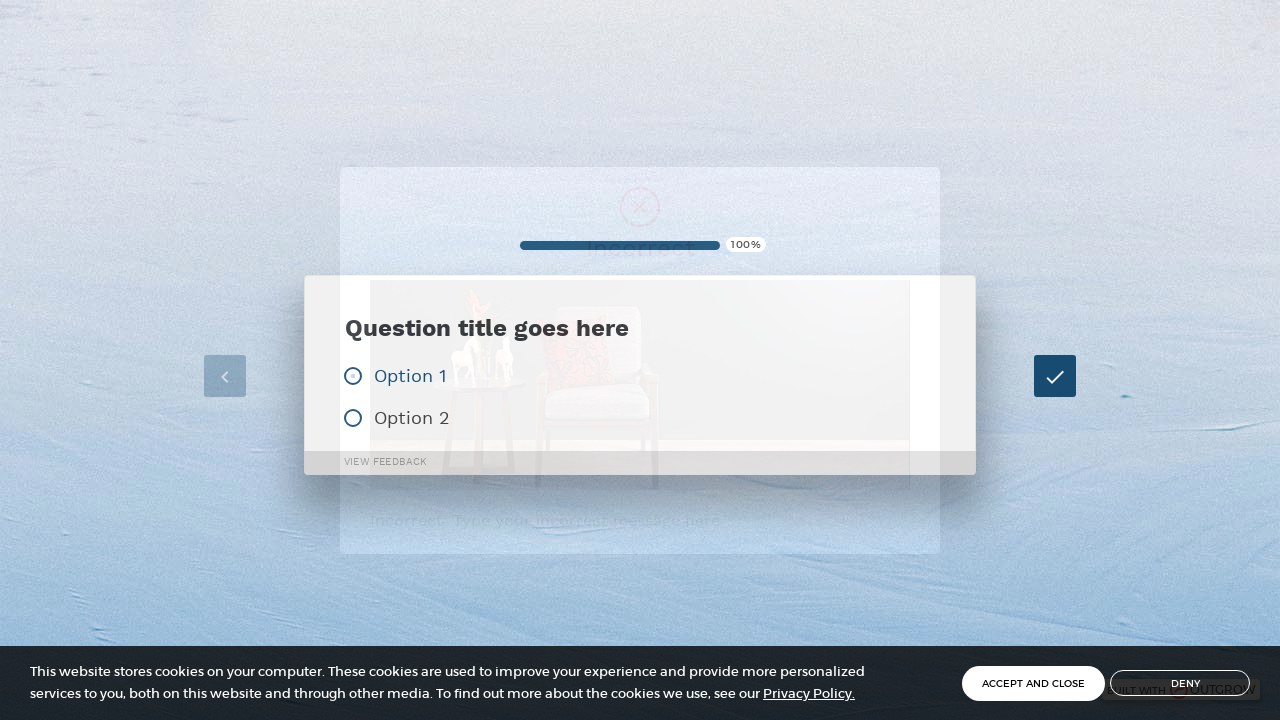

Waited for recommendation image to appear
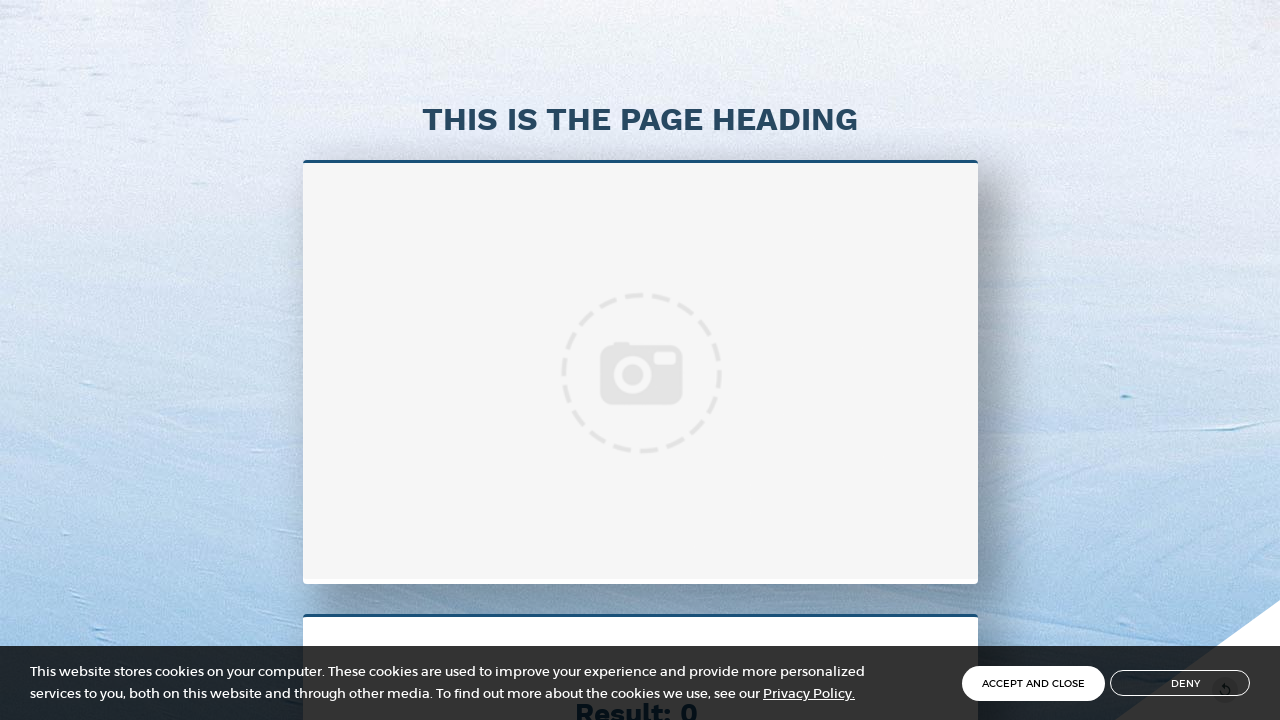

Verified image object-fit property: cover
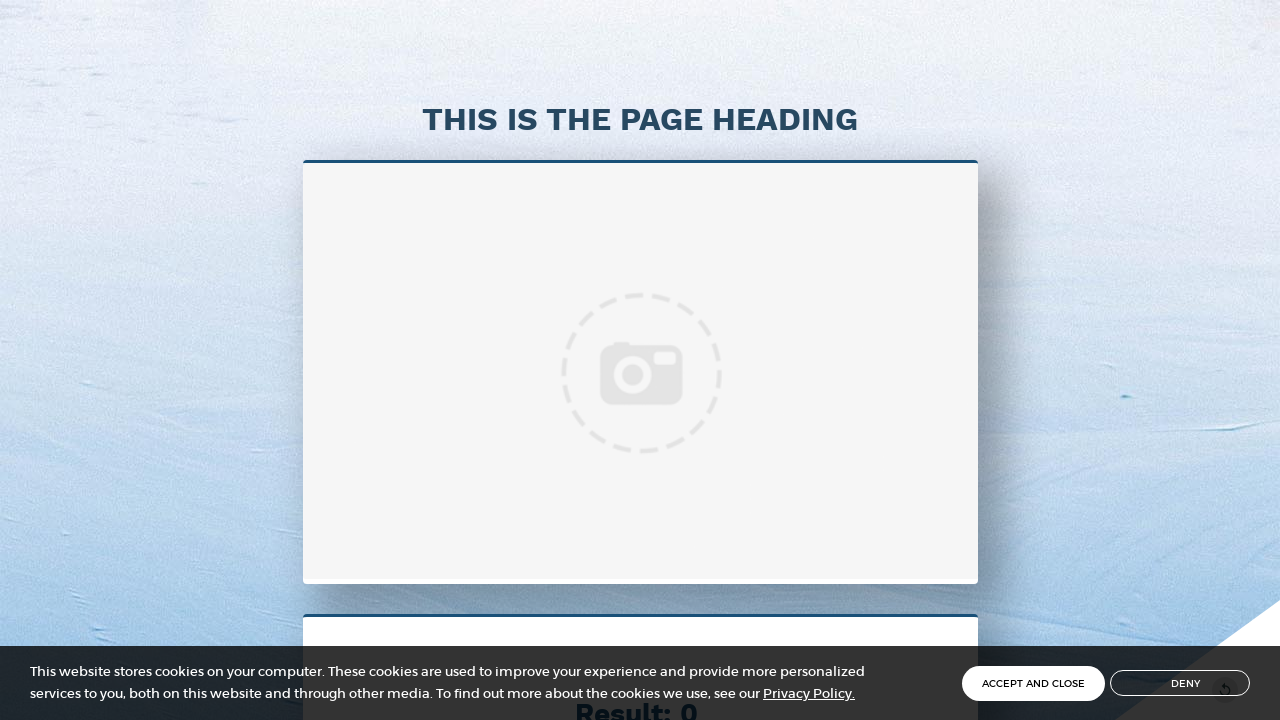

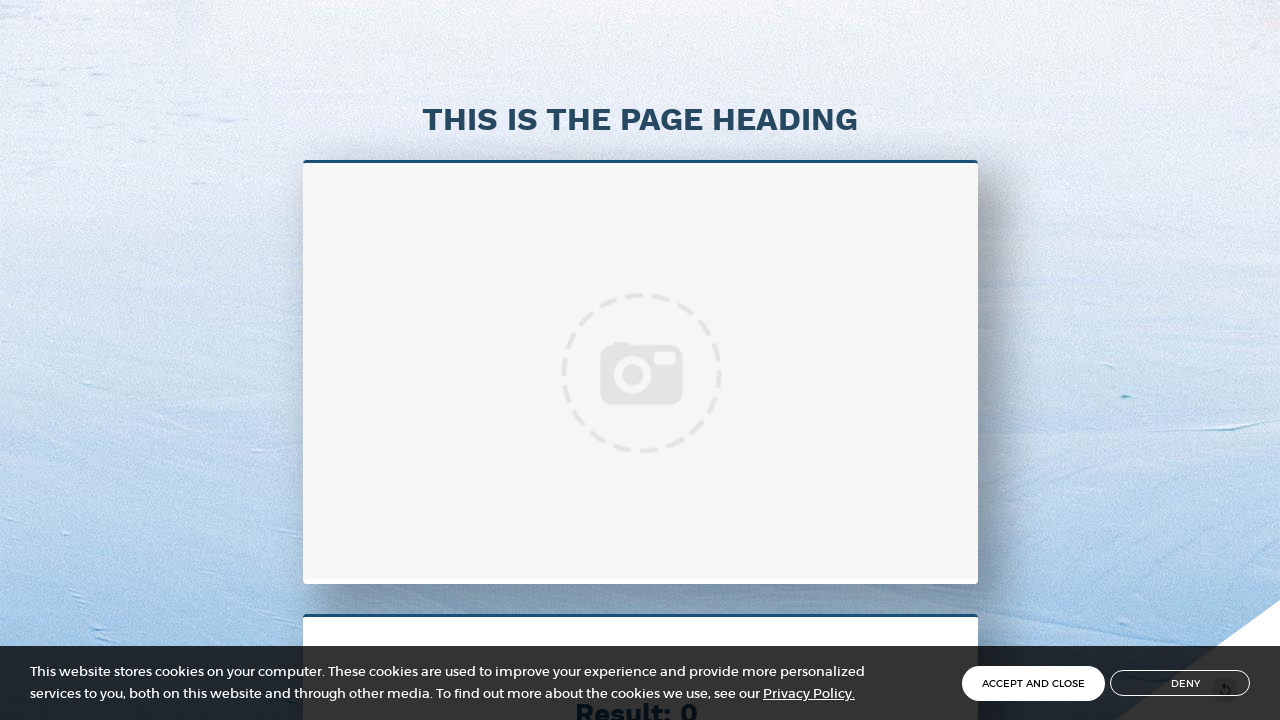